Tests opening and switching between browser tabs by clicking a link that opens in a new tab

Starting URL: https://www.qa-practice.com/elements/new_tab/link

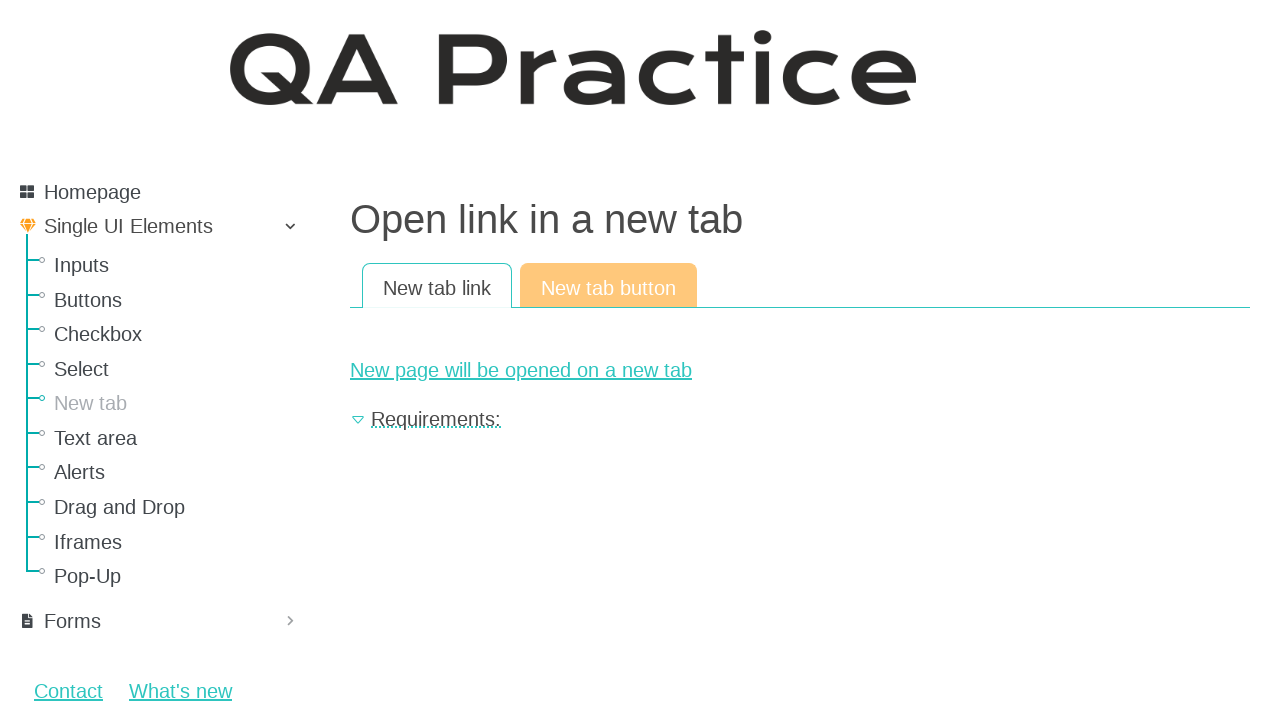

Clicked link to open new tab at (800, 370) on #new-page-link
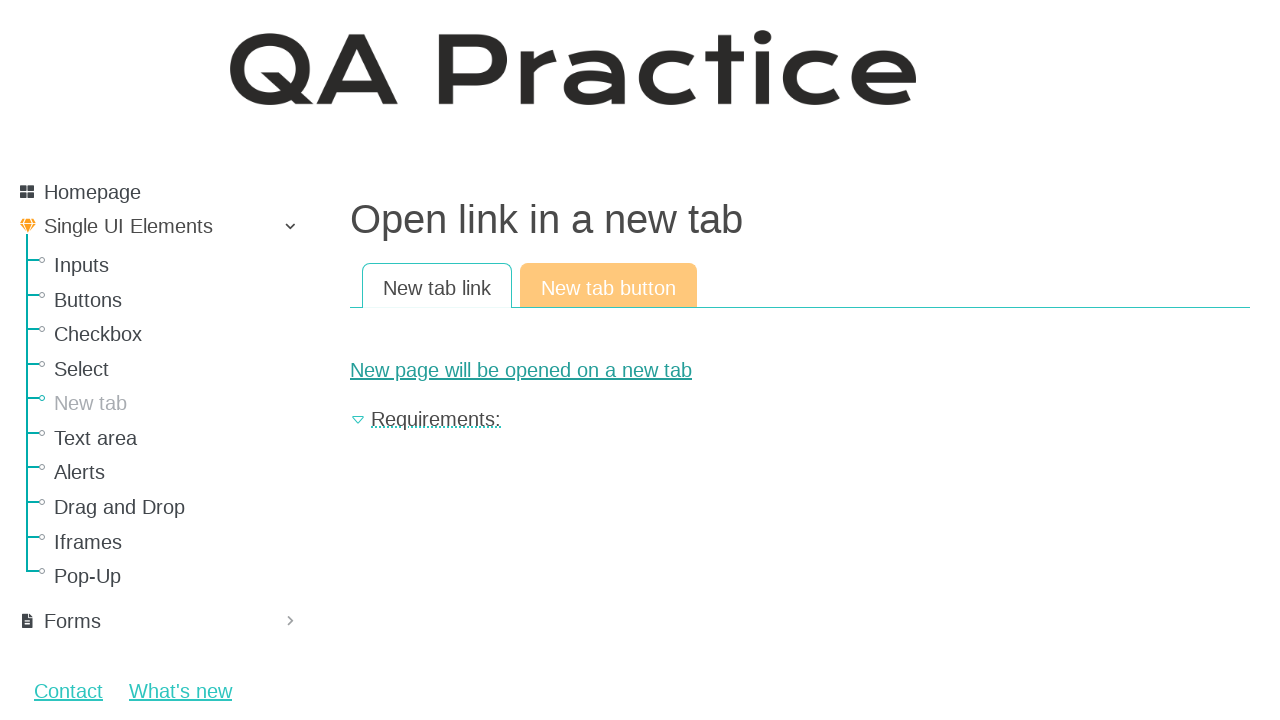

New tab opened and retrieved
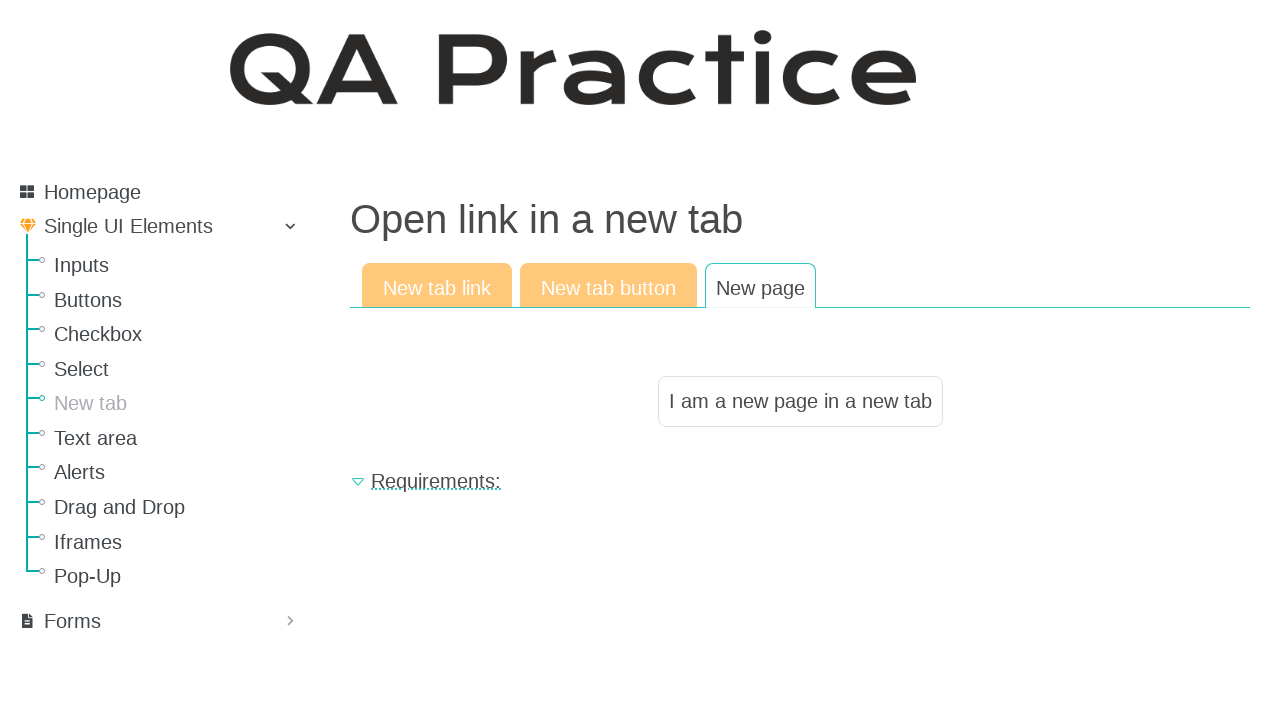

Verified text in new tab: 'I am a new page in a new tab'
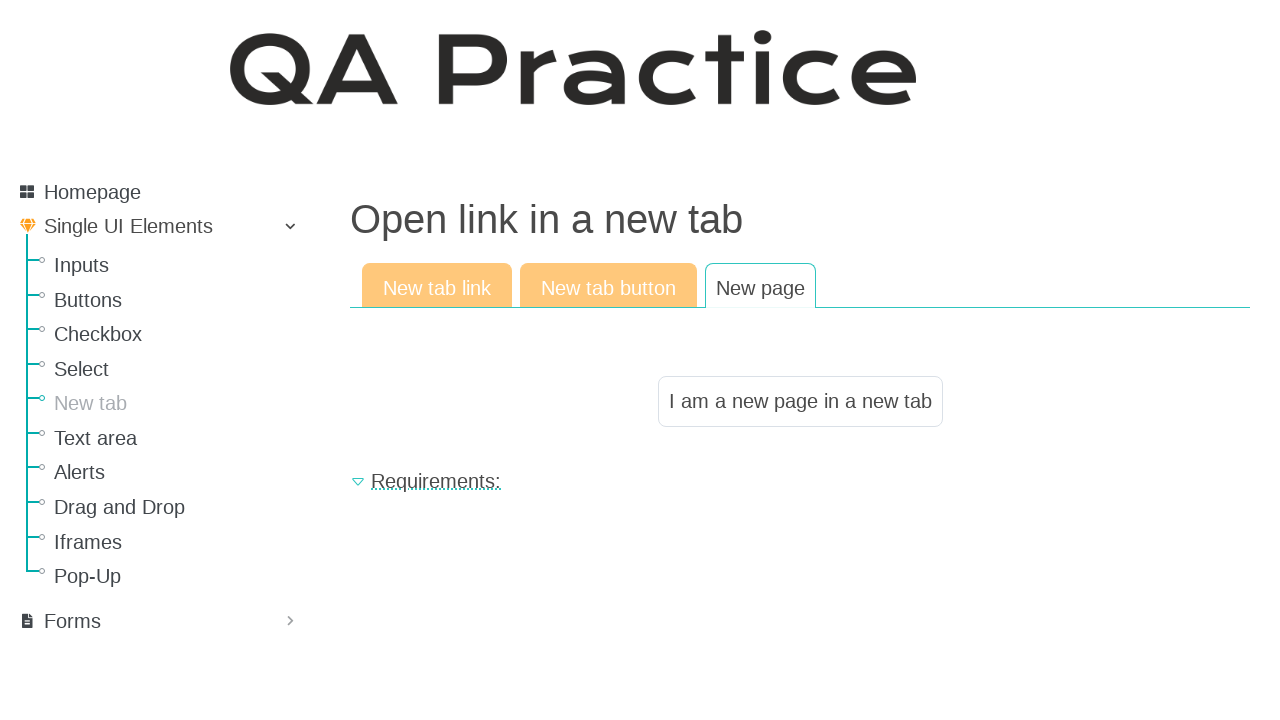

Closed new tab
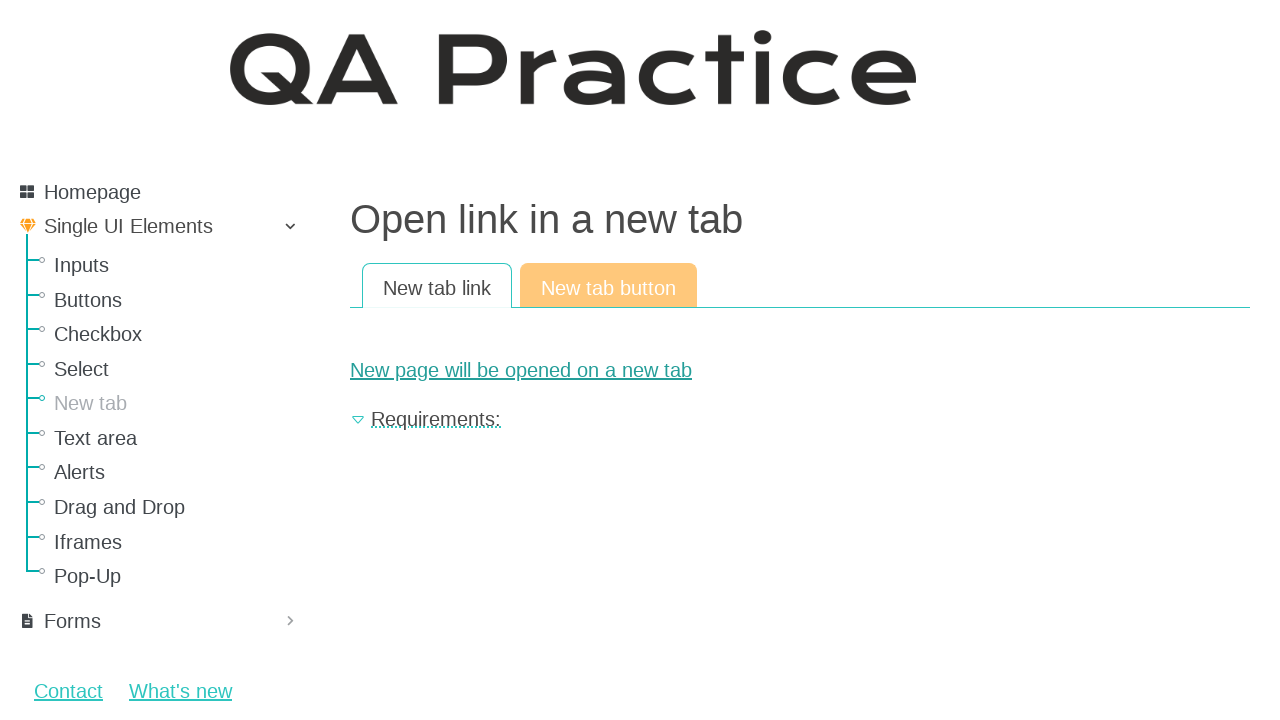

Clicked 'New tab button' in original tab at (608, 286) on text="New tab button"
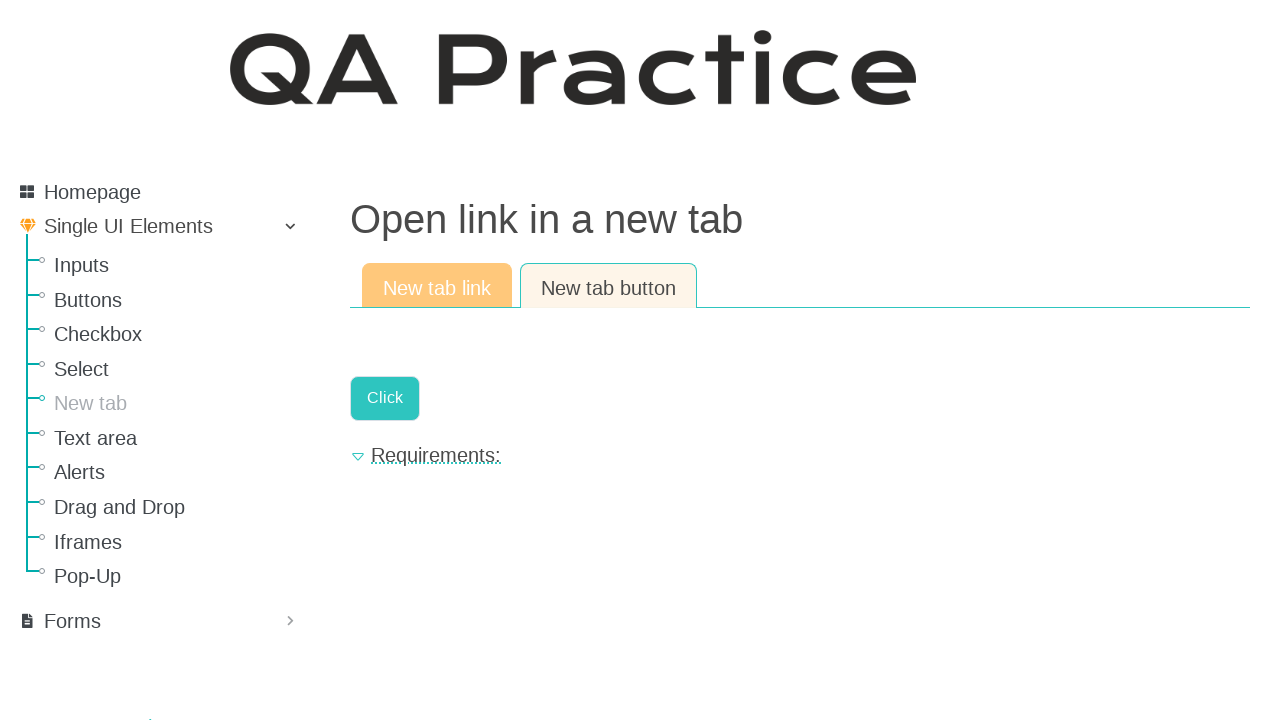

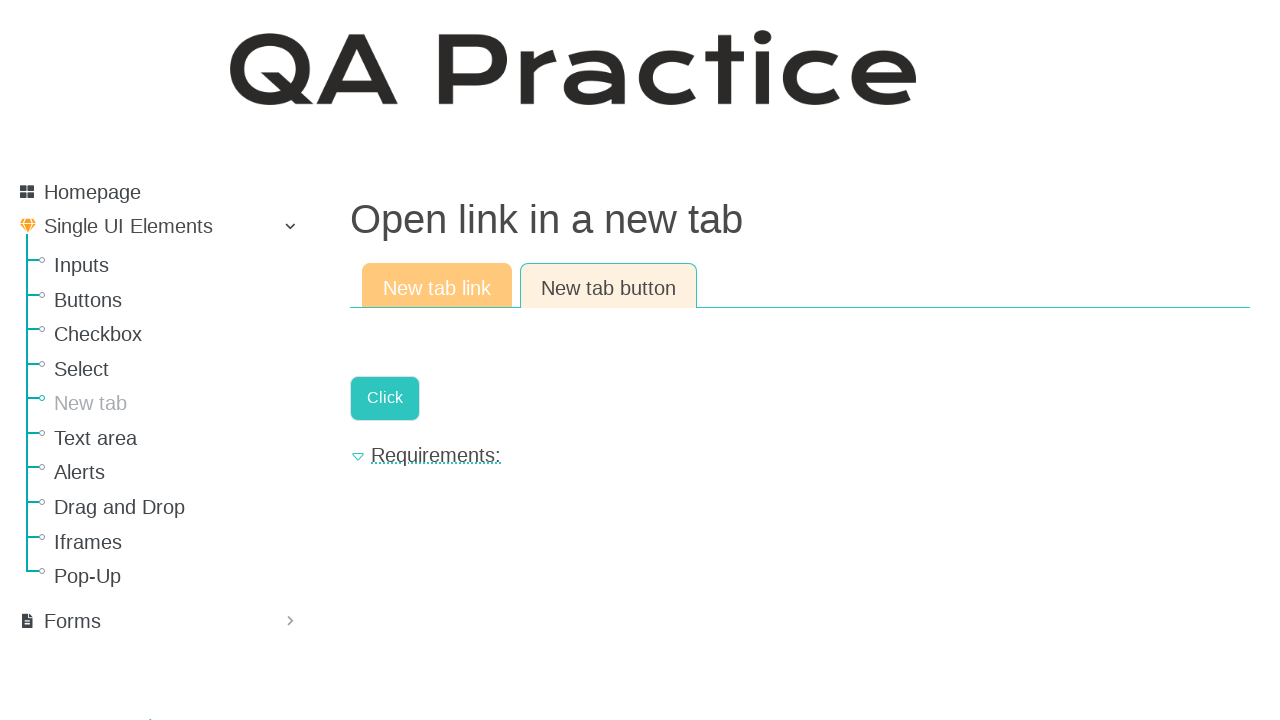